Tests that edits are cancelled when pressing Escape

Starting URL: https://demo.playwright.dev/todomvc

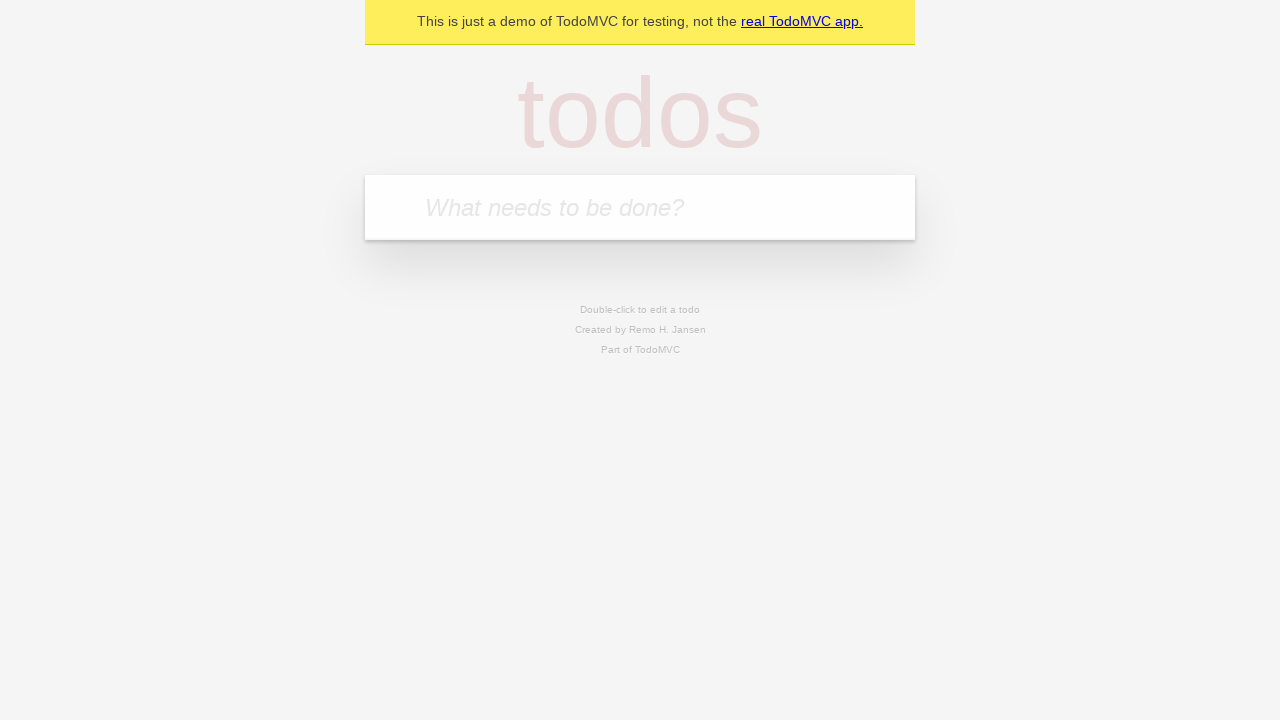

Filled first todo input with 'buy some cheese' on internal:attr=[placeholder="What needs to be done?"i]
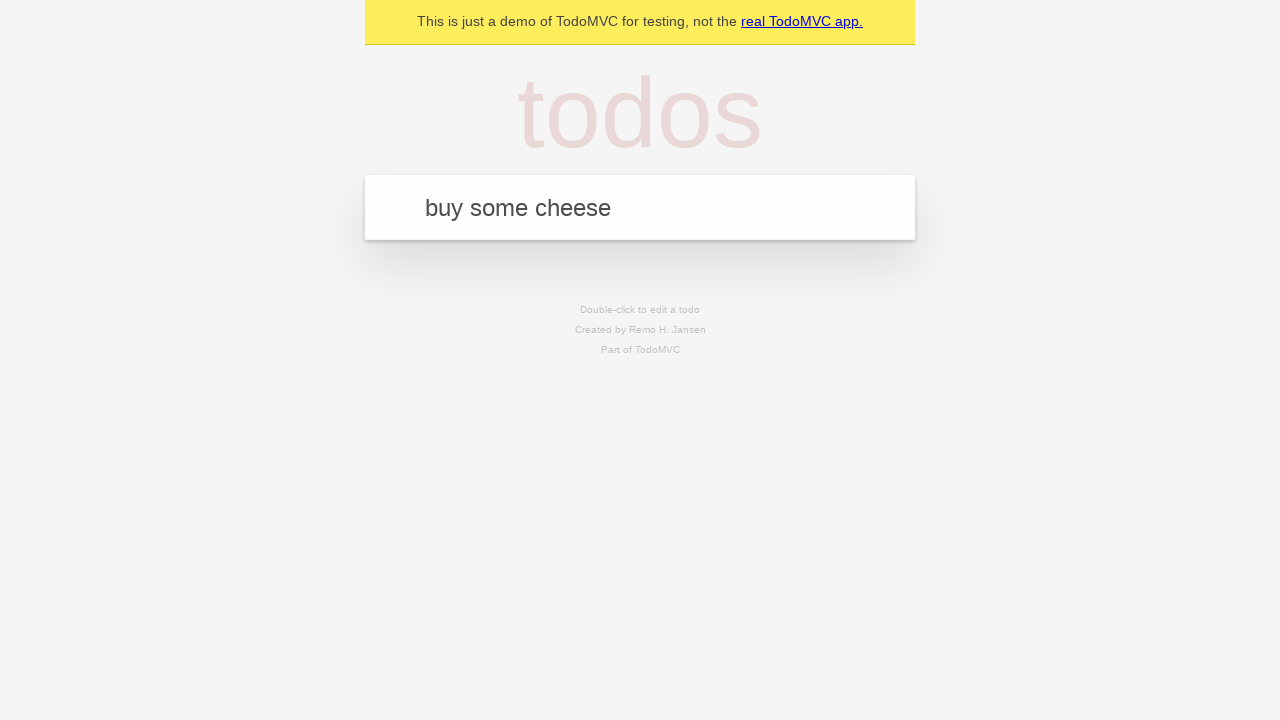

Pressed Enter to create first todo on internal:attr=[placeholder="What needs to be done?"i]
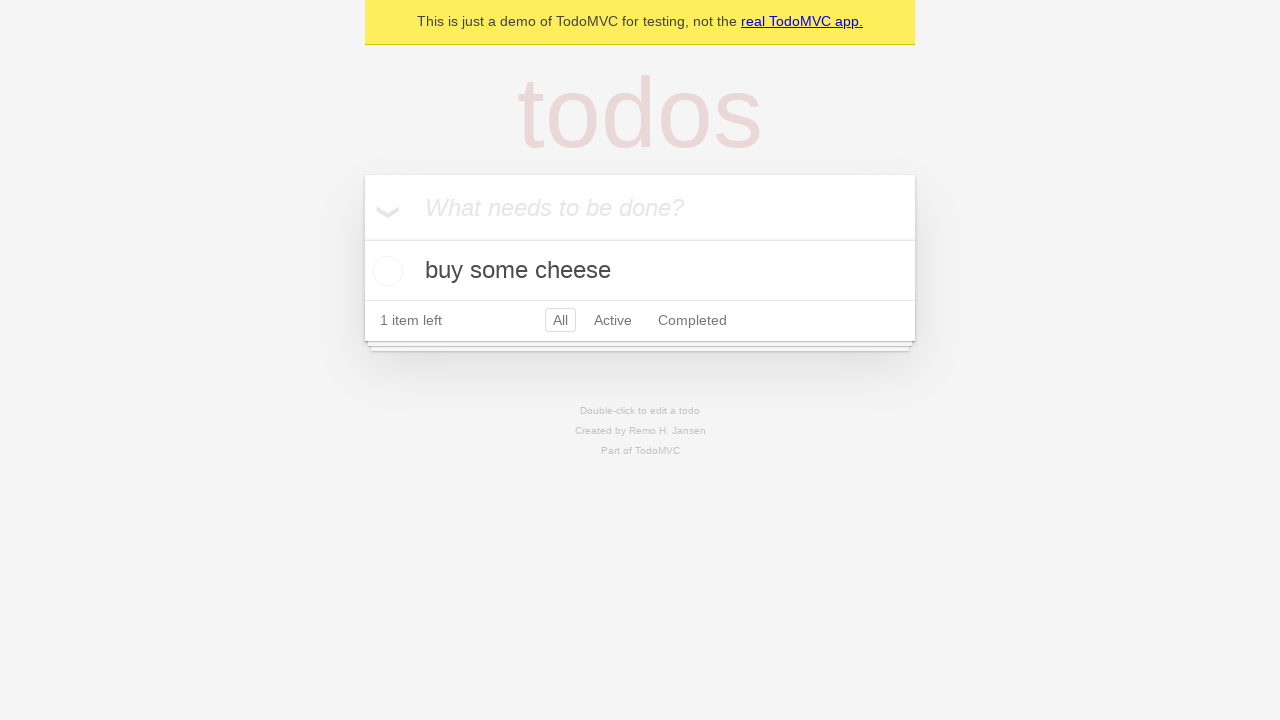

Filled second todo input with 'feed the cat' on internal:attr=[placeholder="What needs to be done?"i]
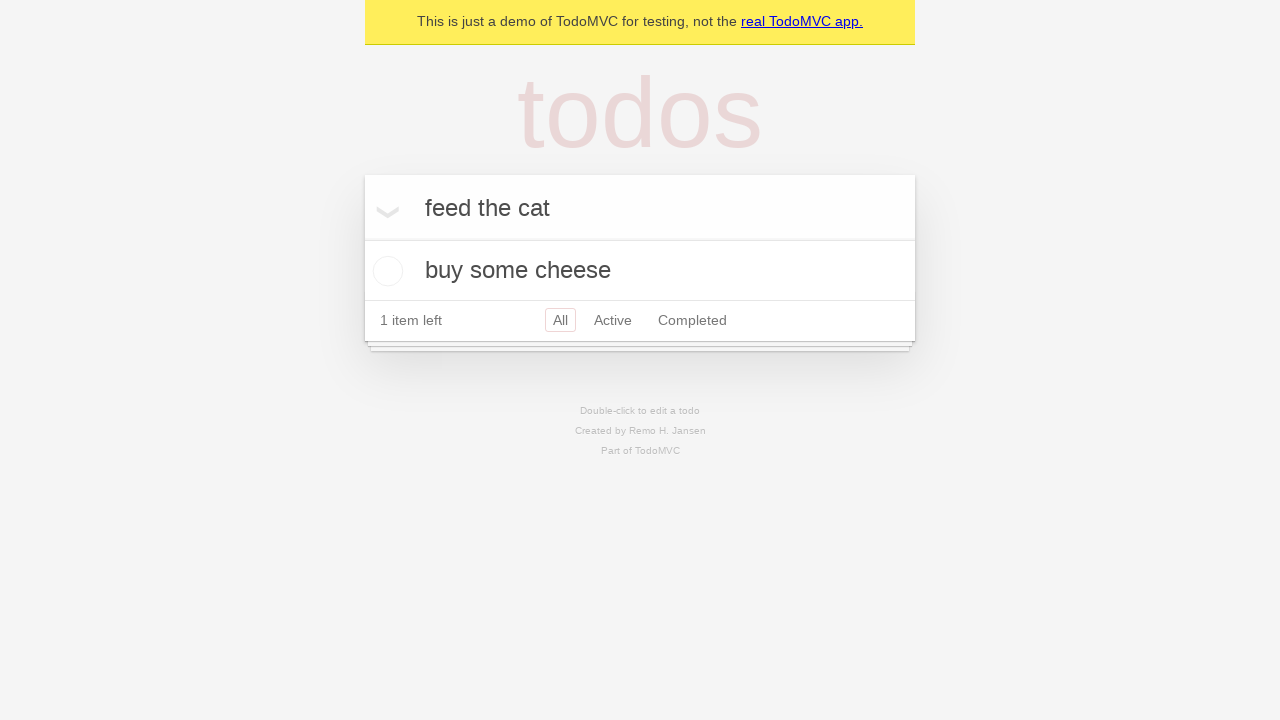

Pressed Enter to create second todo on internal:attr=[placeholder="What needs to be done?"i]
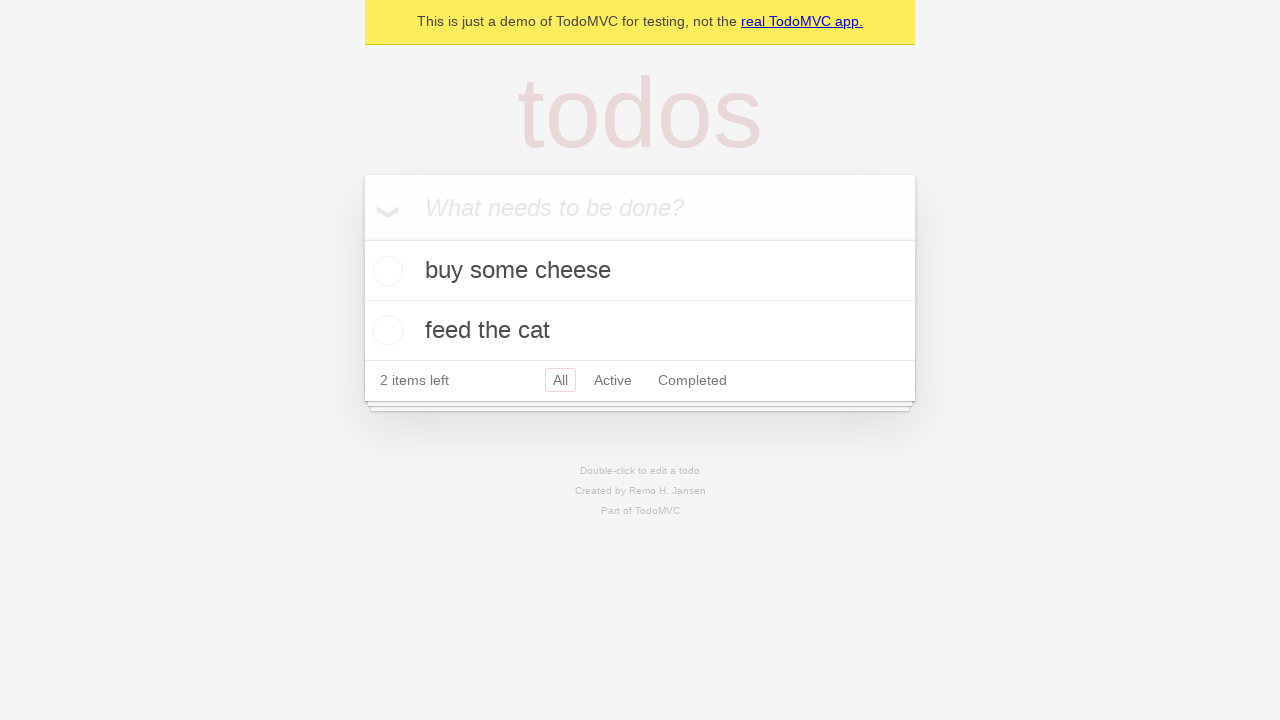

Filled third todo input with 'book a doctors appointment' on internal:attr=[placeholder="What needs to be done?"i]
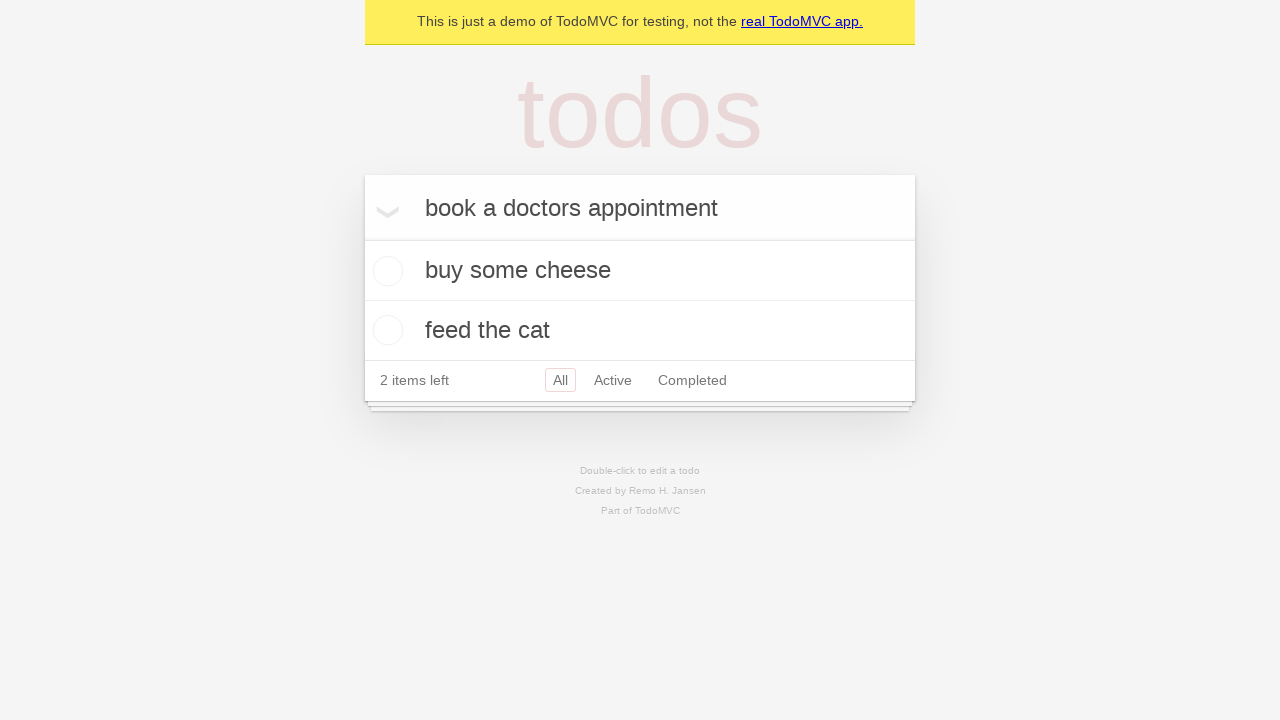

Pressed Enter to create third todo on internal:attr=[placeholder="What needs to be done?"i]
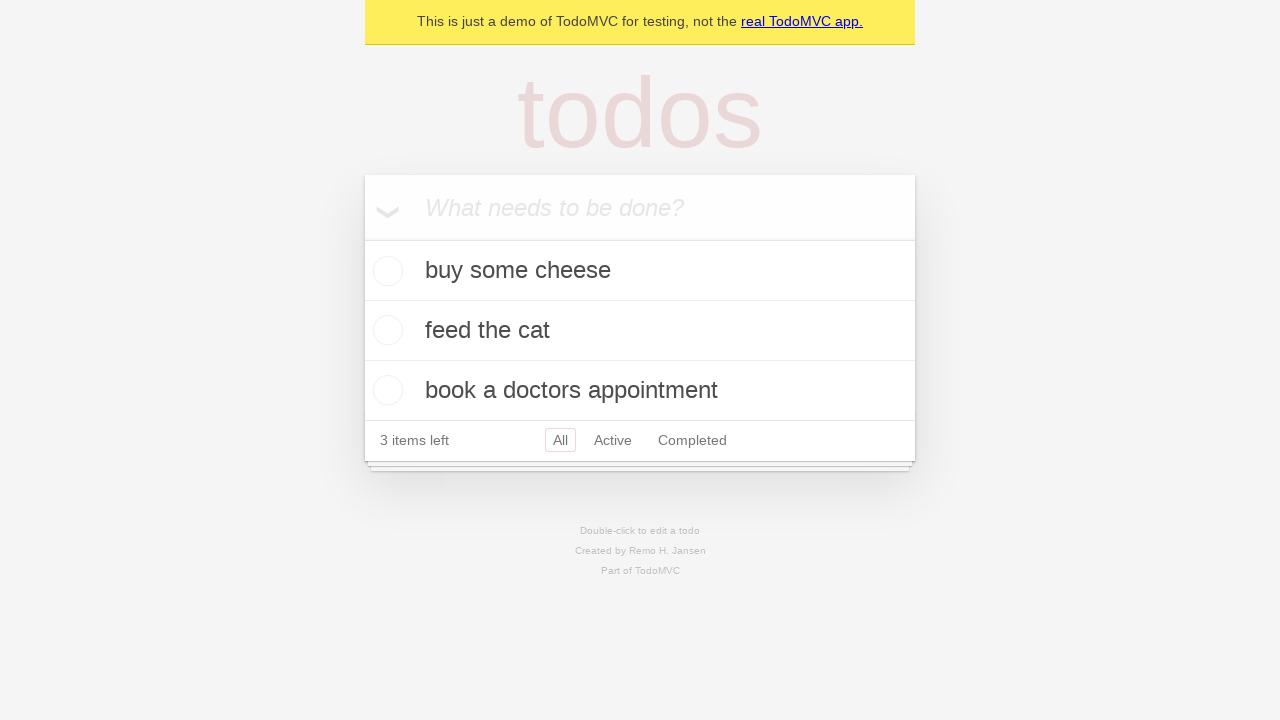

Double-clicked second todo to enter edit mode at (640, 331) on internal:testid=[data-testid="todo-item"s] >> nth=1
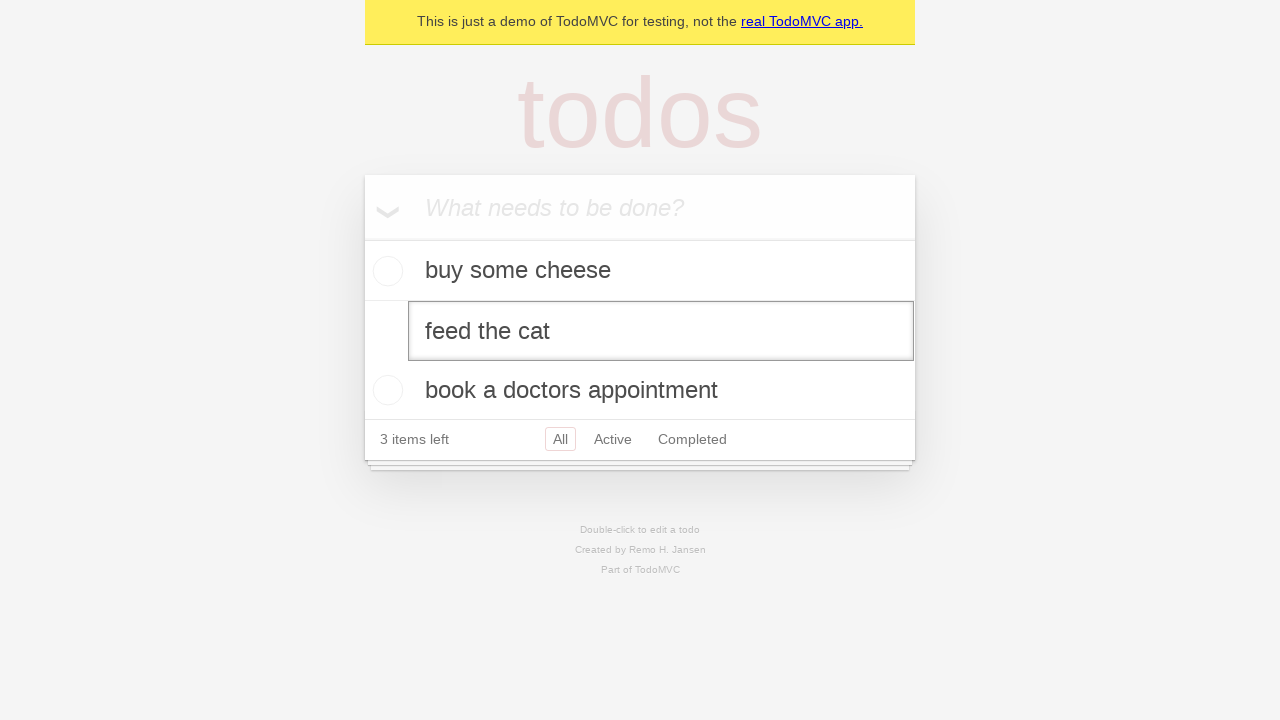

Changed edit text to 'buy some sausages' on internal:testid=[data-testid="todo-item"s] >> nth=1 >> internal:role=textbox[nam
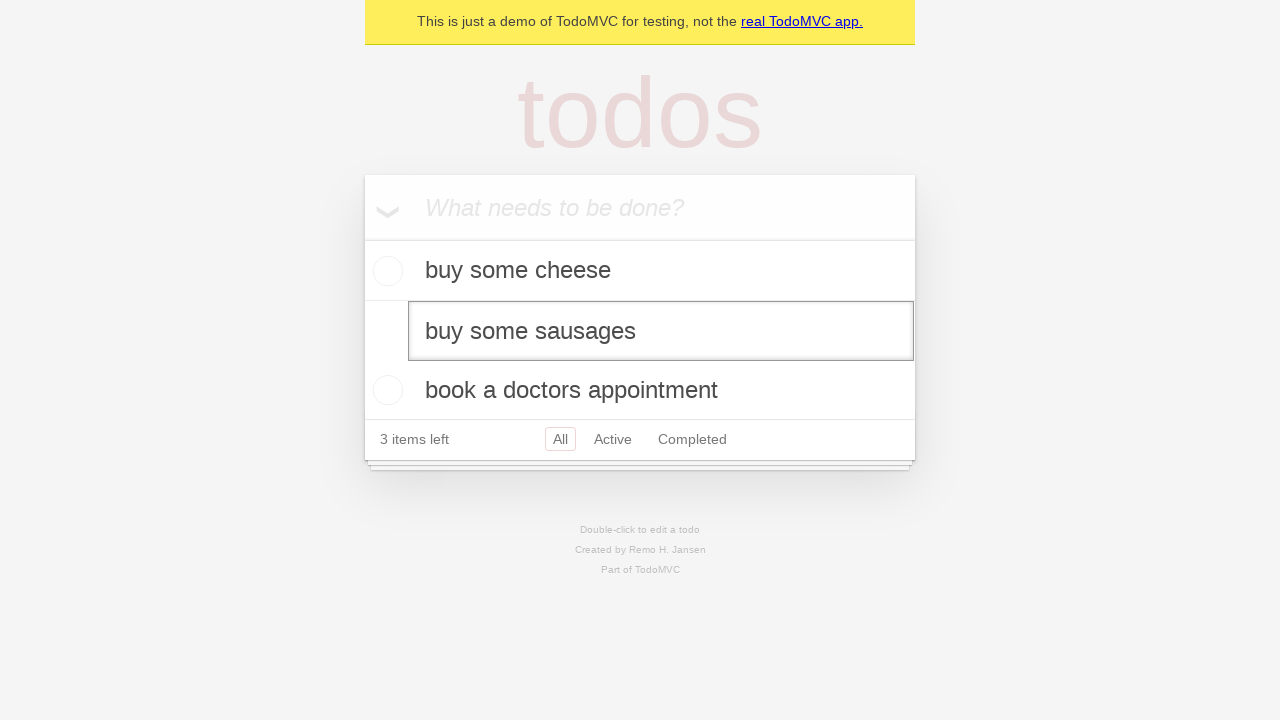

Pressed Escape to cancel edit without saving changes on internal:testid=[data-testid="todo-item"s] >> nth=1 >> internal:role=textbox[nam
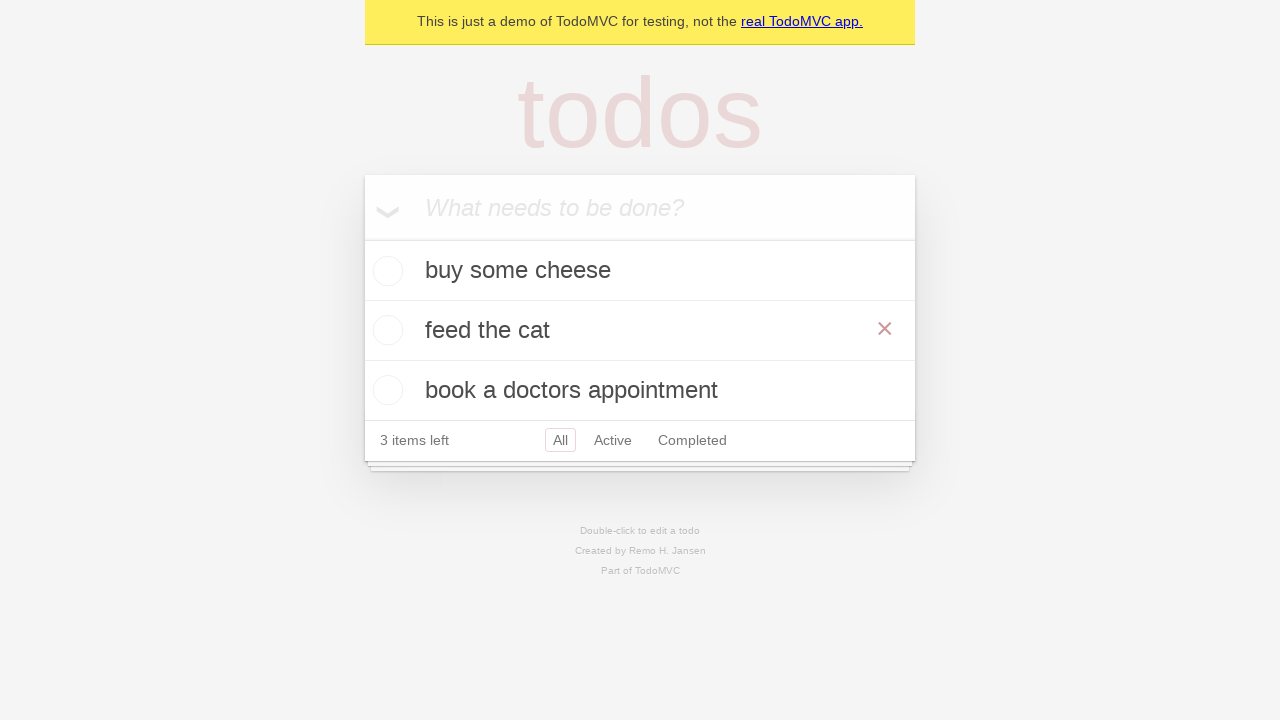

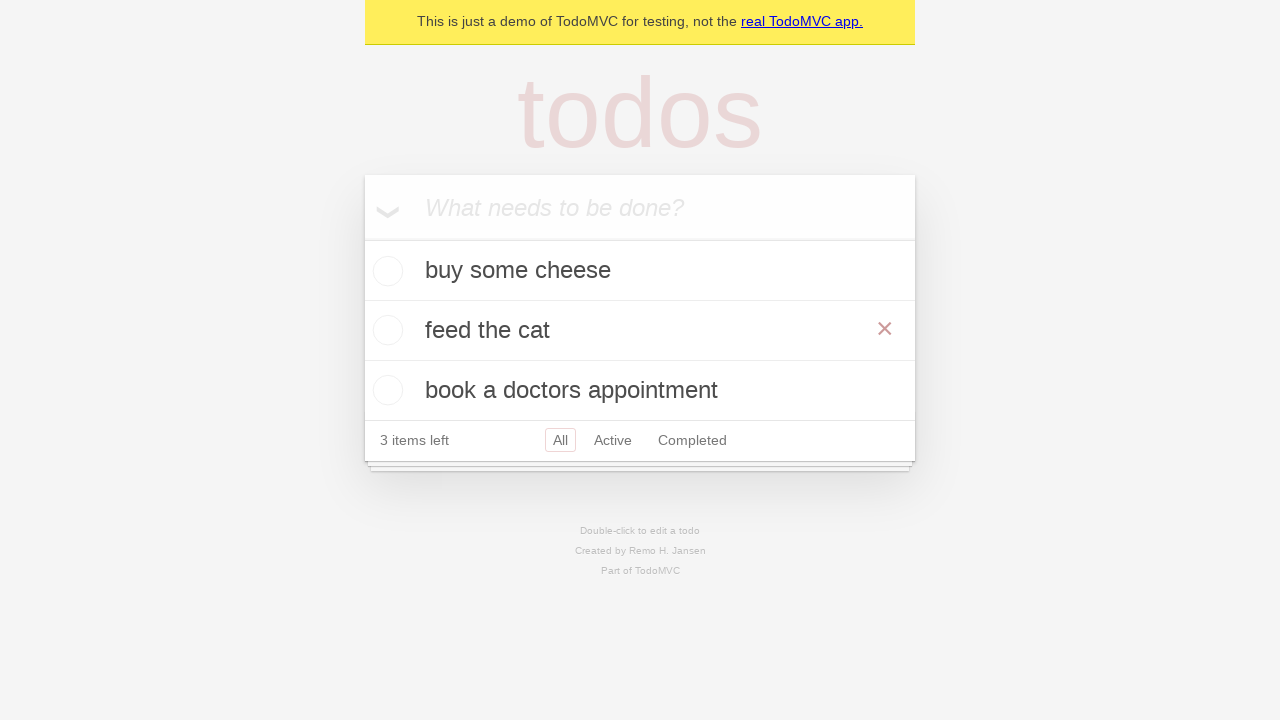